Tests radio button functionality by clicking through low, normal, and high priority radio buttons and verifying each selection

Starting URL: https://www.automationtesting.co.uk/dropdown.html

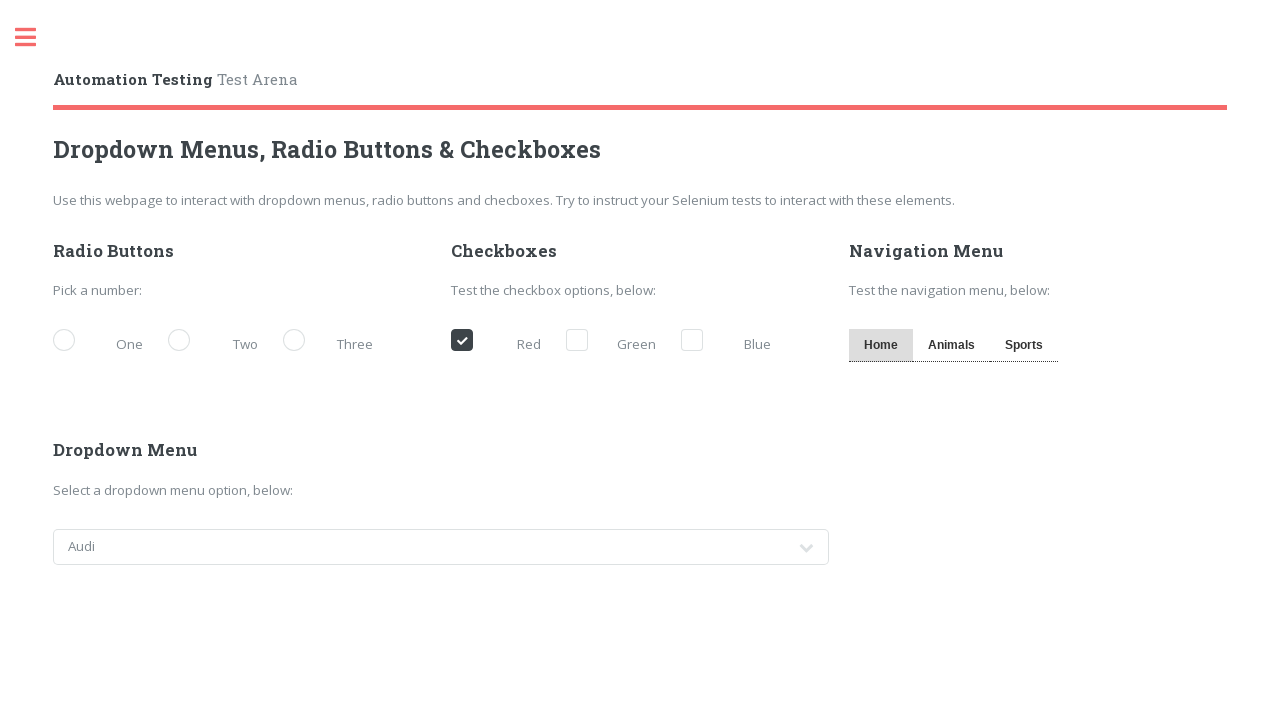

Navigated to radio buttons test page
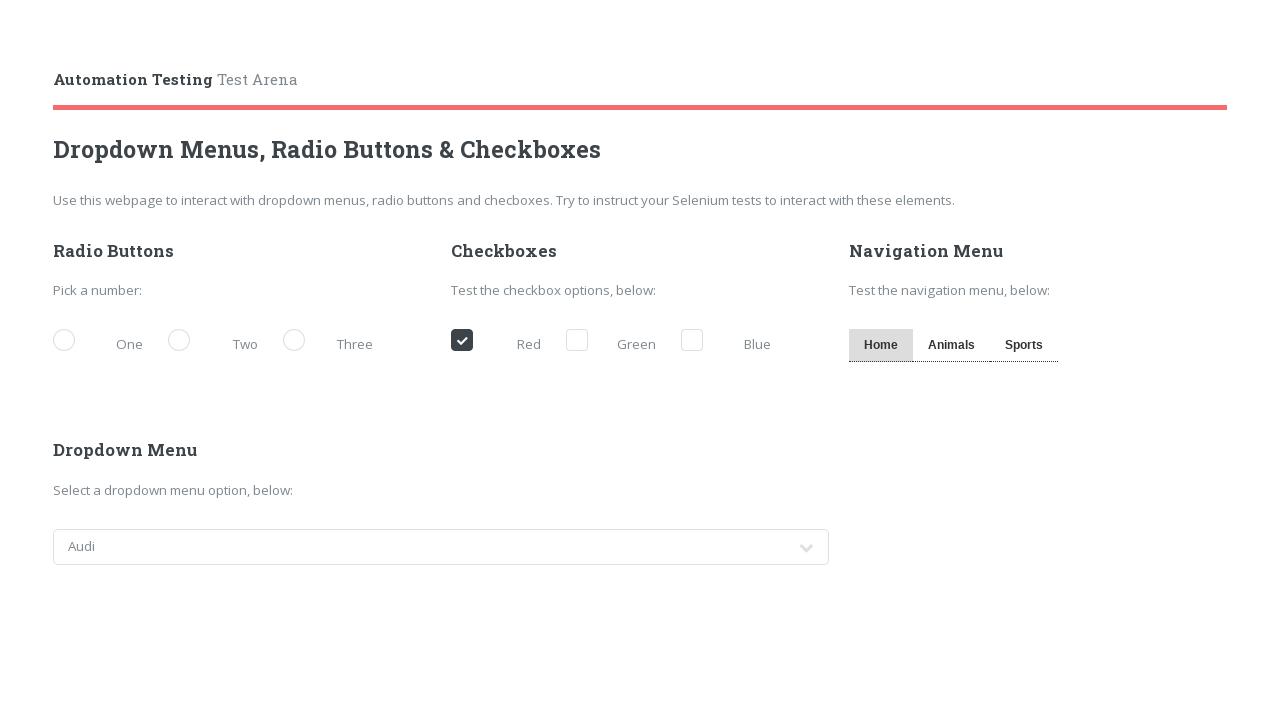

Clicked low priority radio button at (103, 342) on label[for^='demo-priority-low']
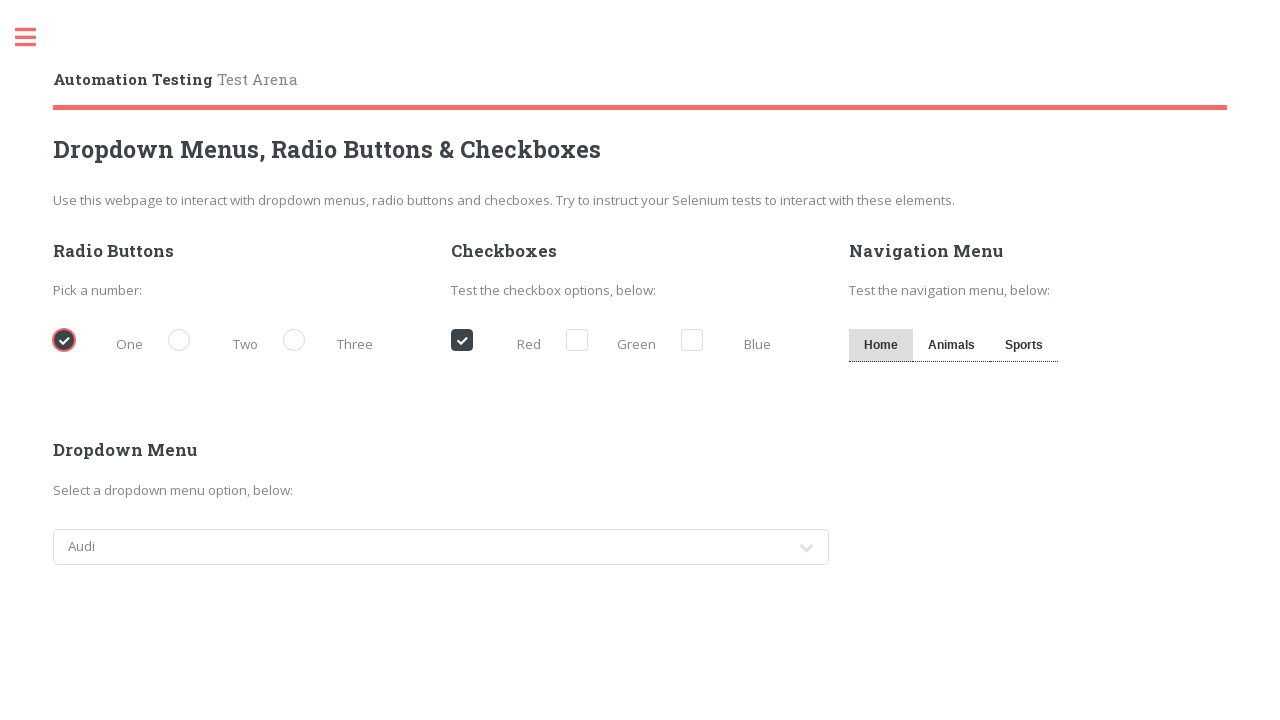

Clicked normal priority radio button at (218, 342) on label[for^='demo-priority-normal']
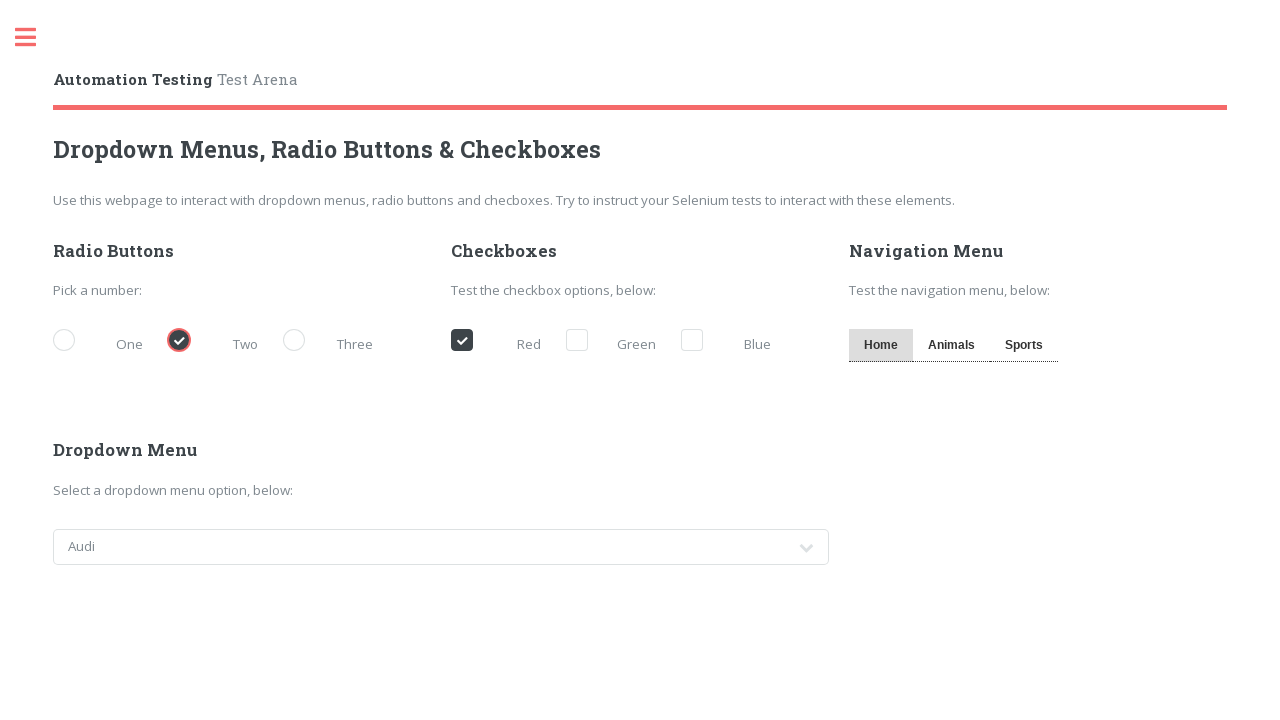

Clicked high priority radio button at (333, 342) on label[for^='demo-priority-high']
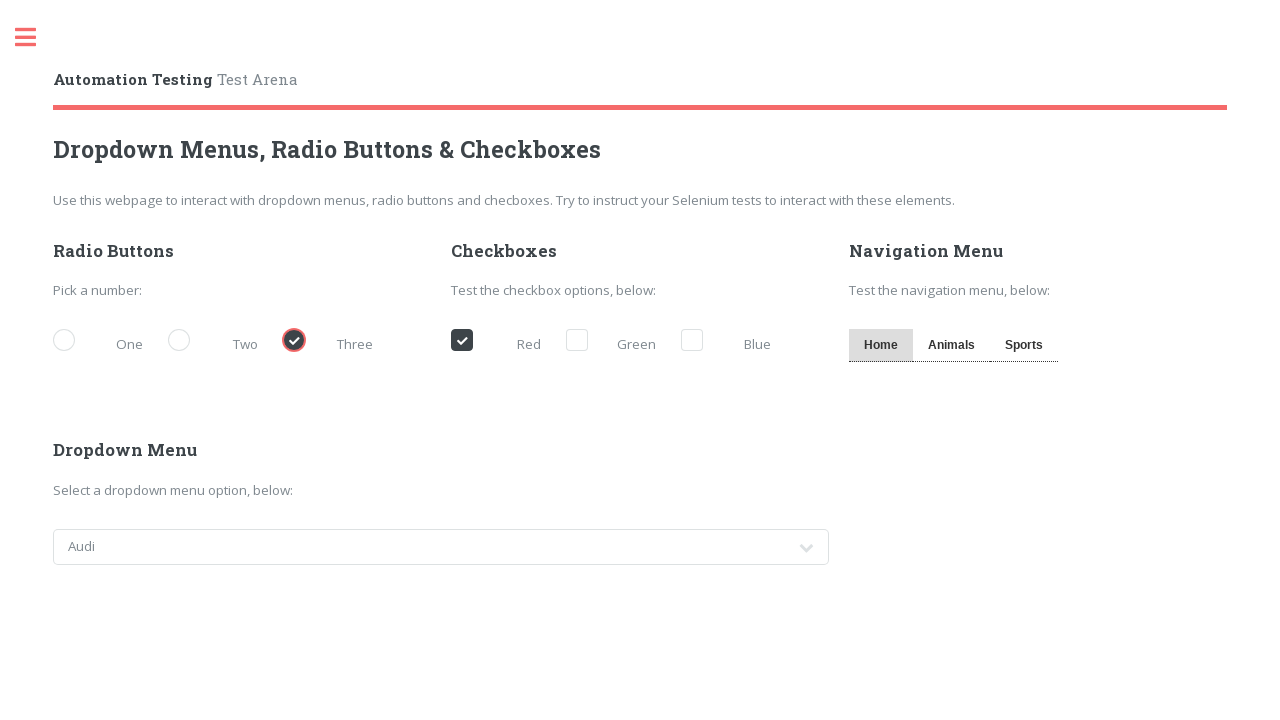

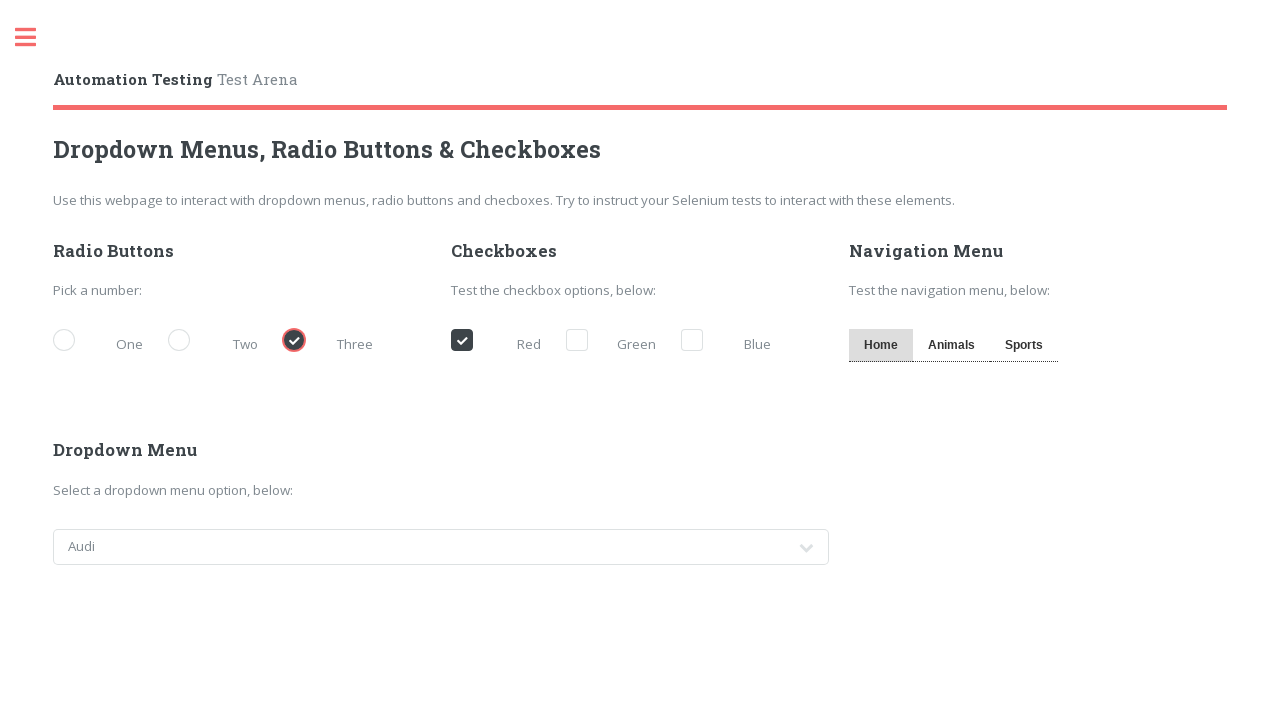